Tests window handling including opening new windows, switching between them, and closing windows

Starting URL: https://www.leafground.com/window.xhtml

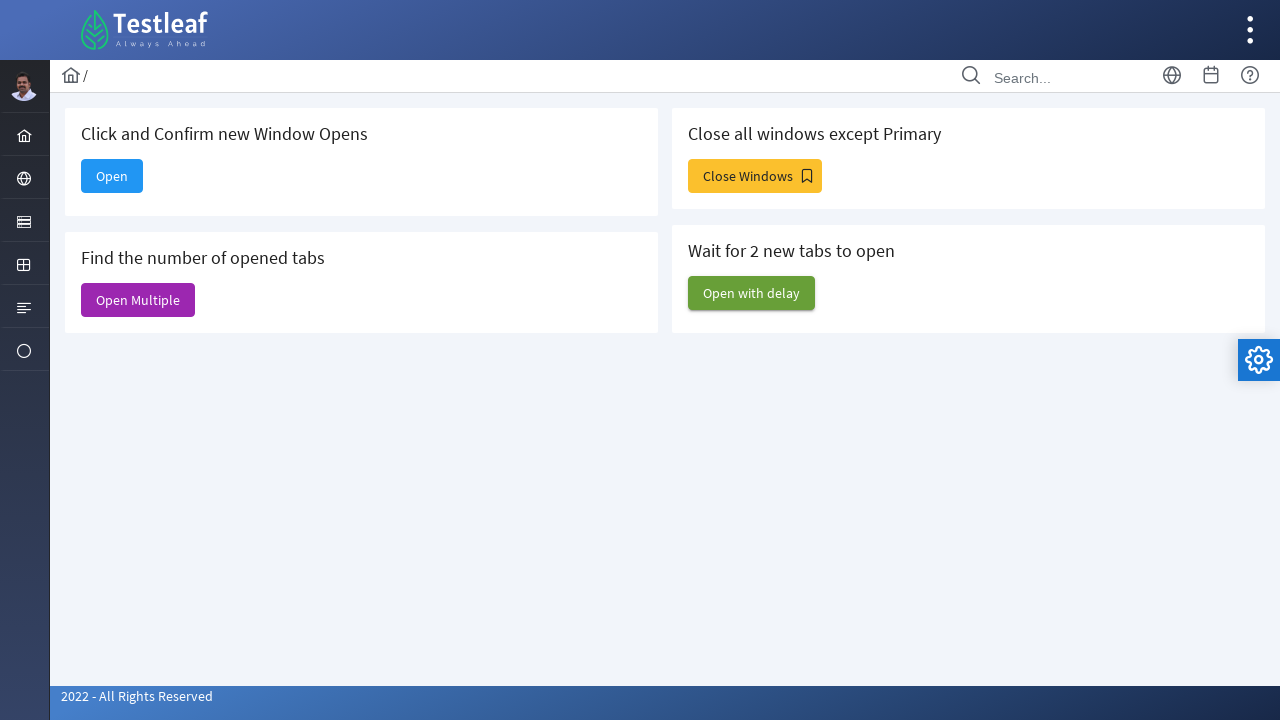

Set viewport size to 1920x1080
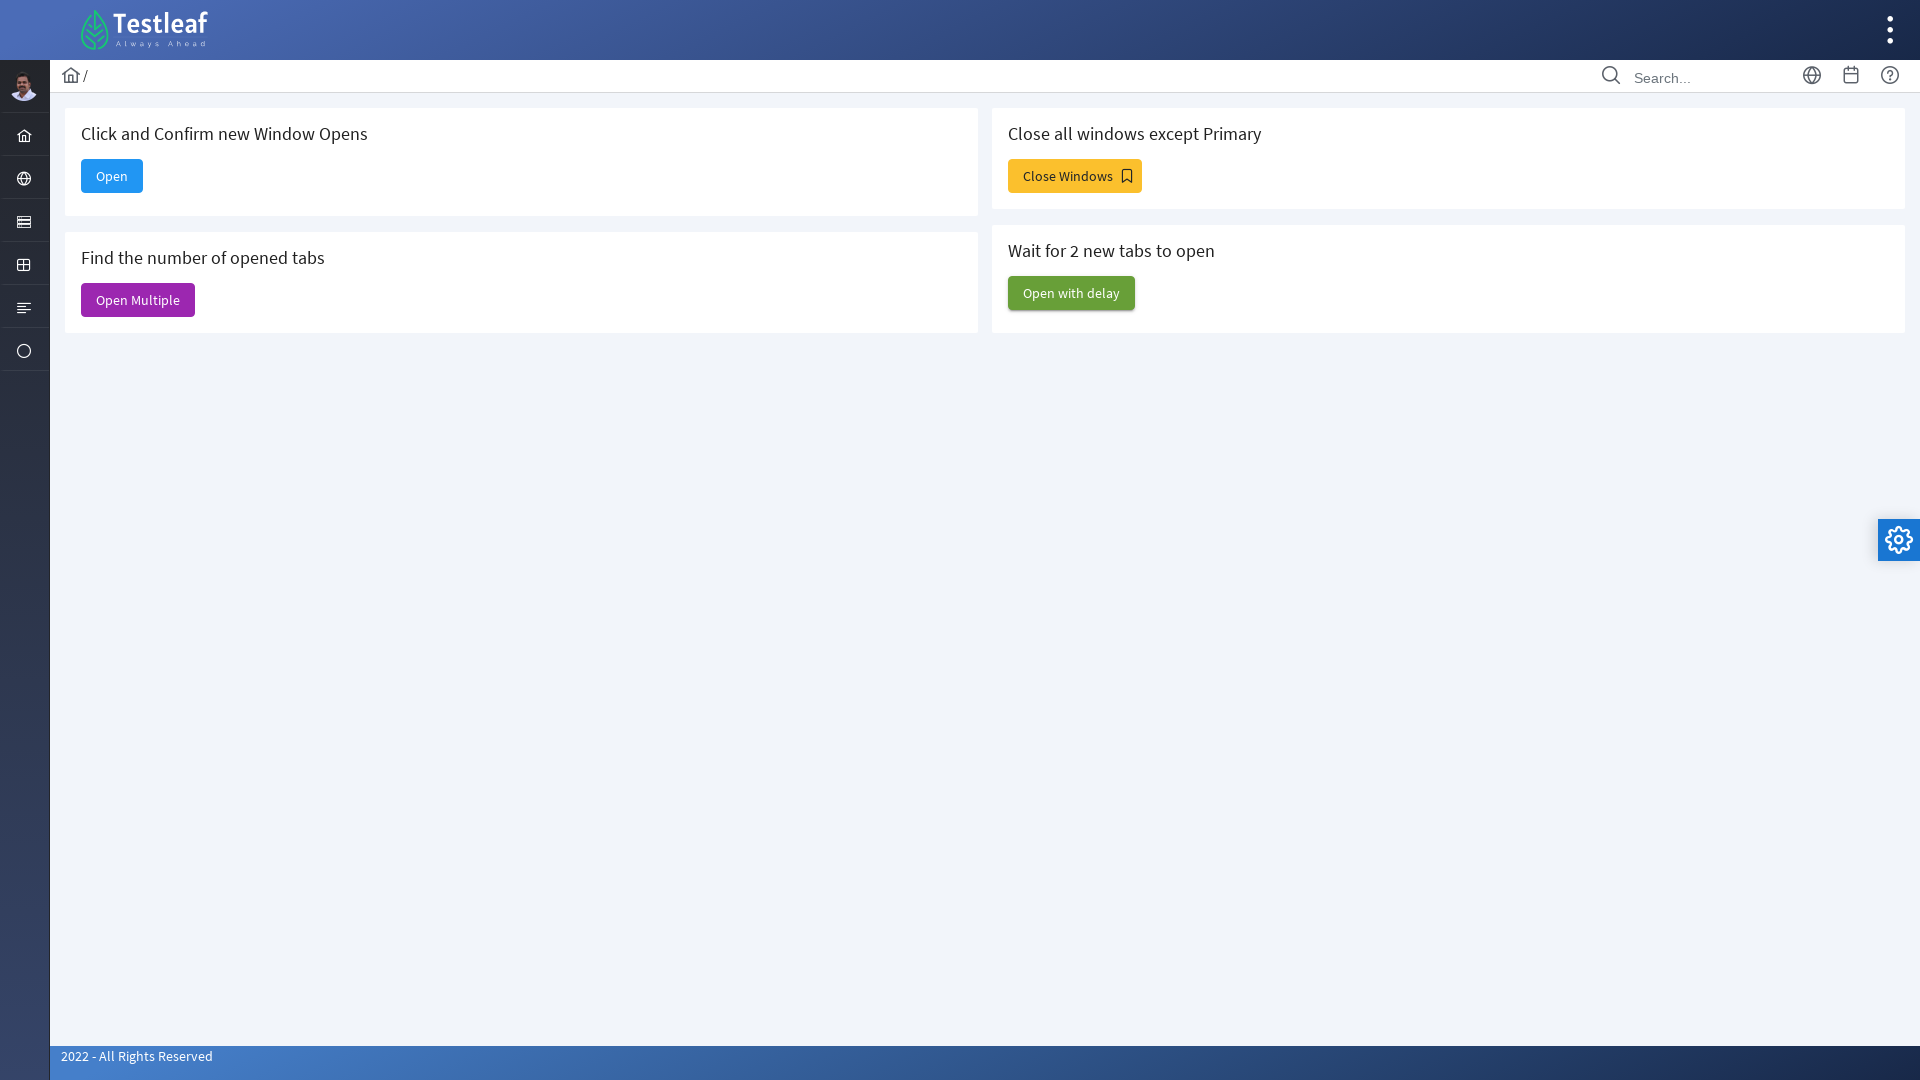

Clicked button to open new window at (112, 176) on xpath=//*[@id='j_idt88:new']/span
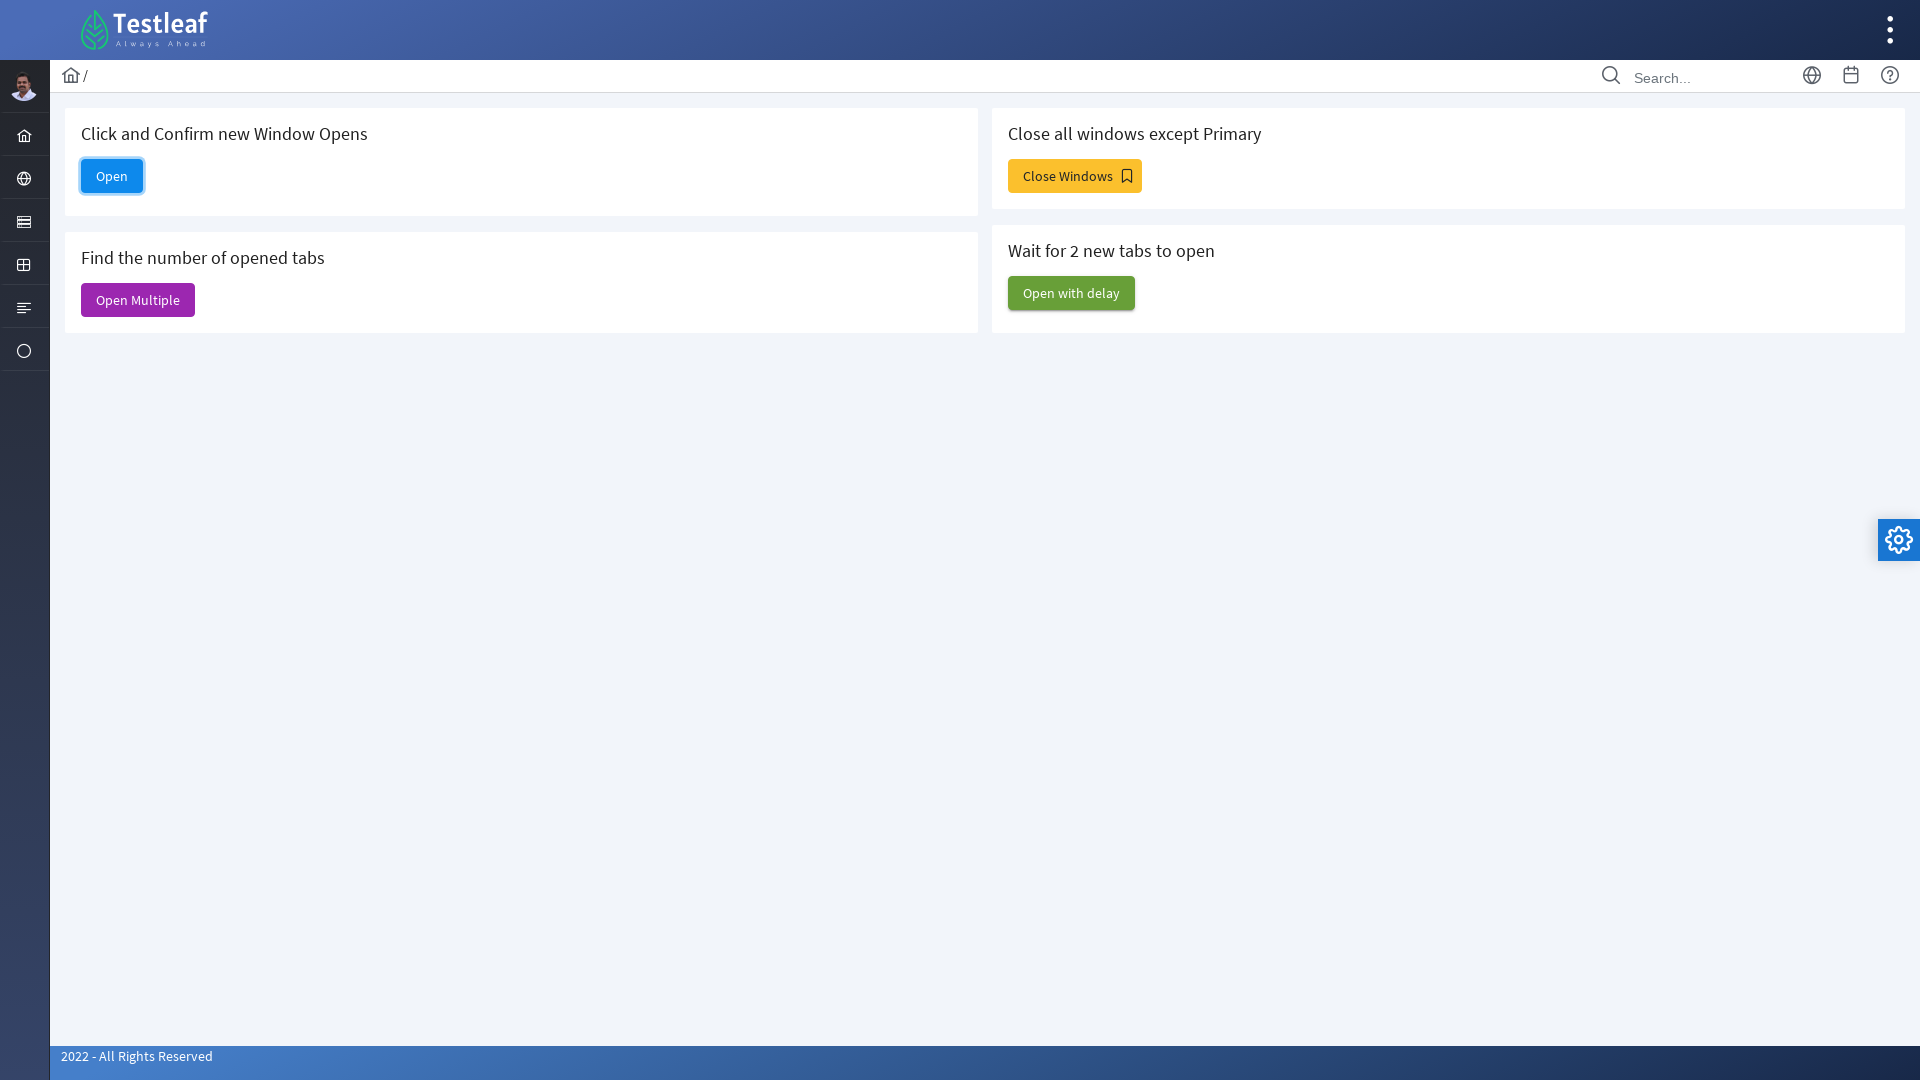

New window loaded successfully
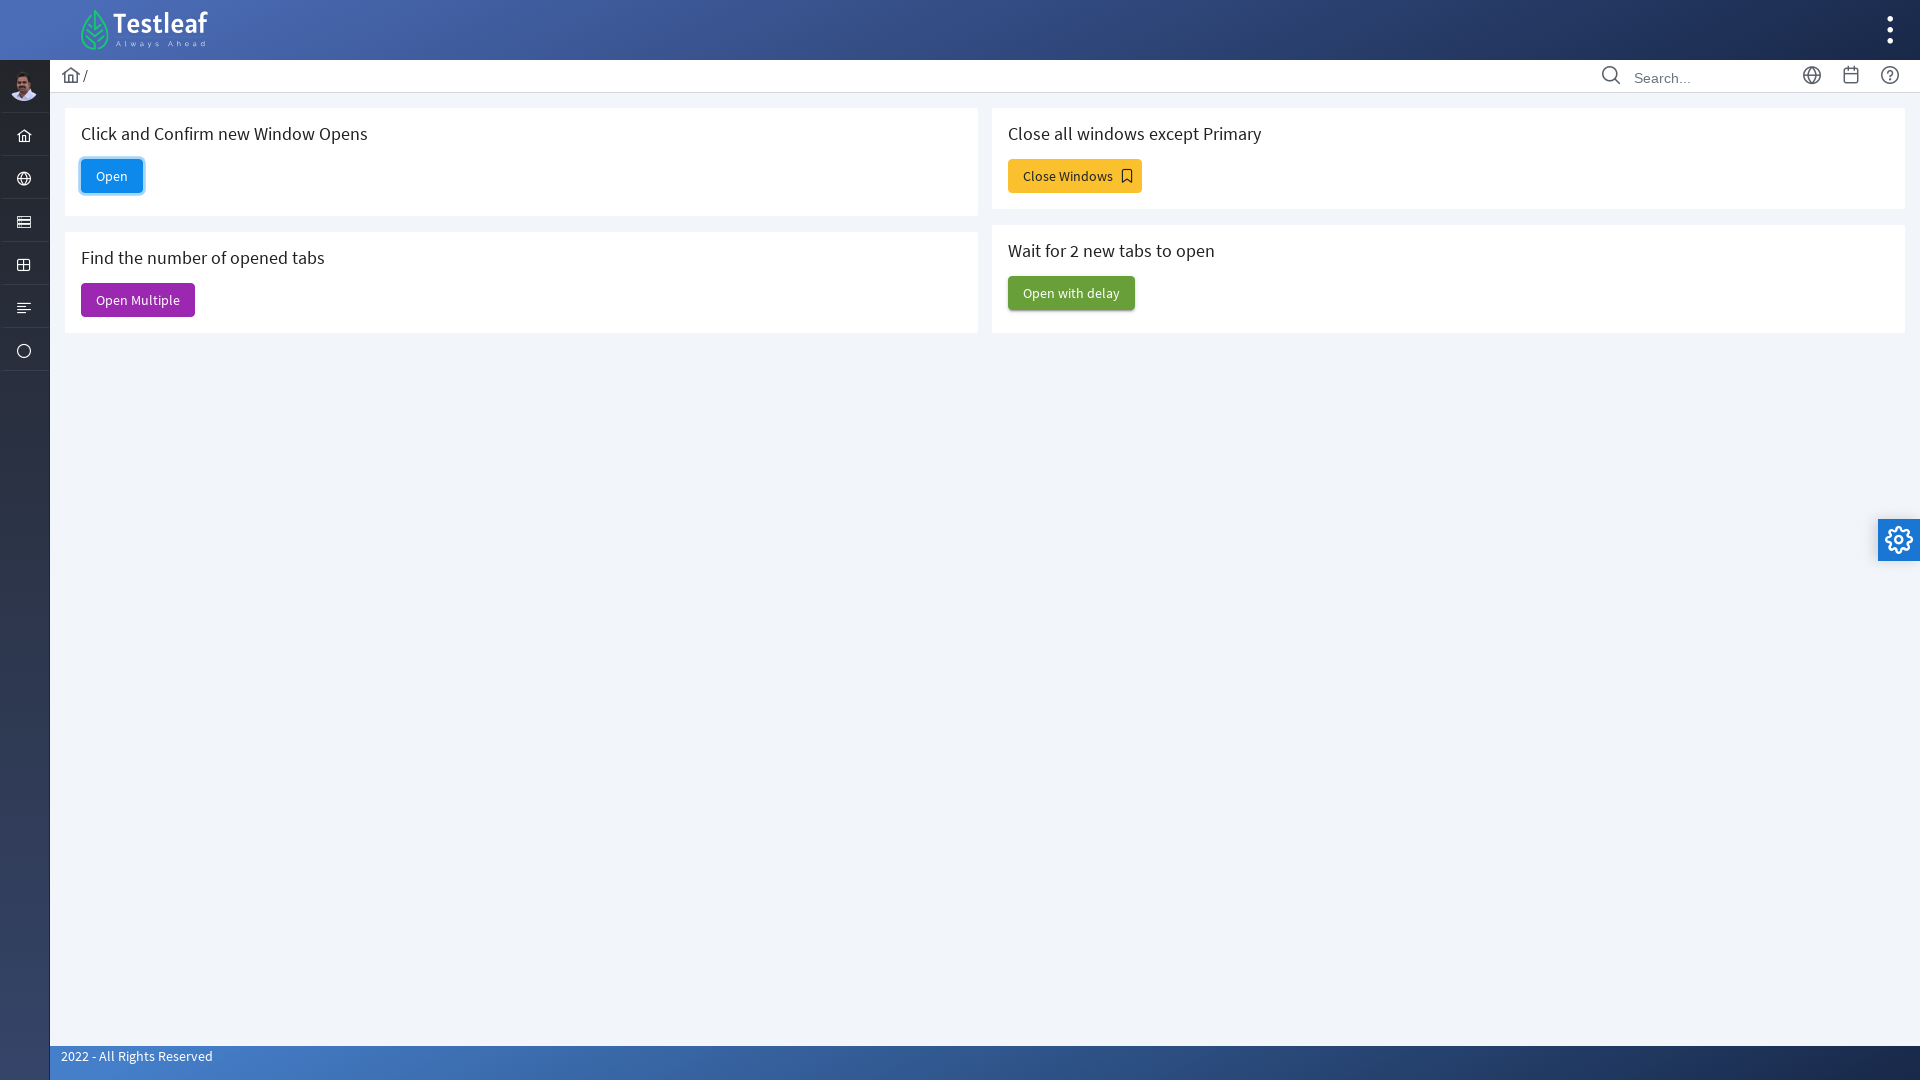

Clicked element in new window at (94, 481) on xpath=//*[@id='j_idt107']/div[2]
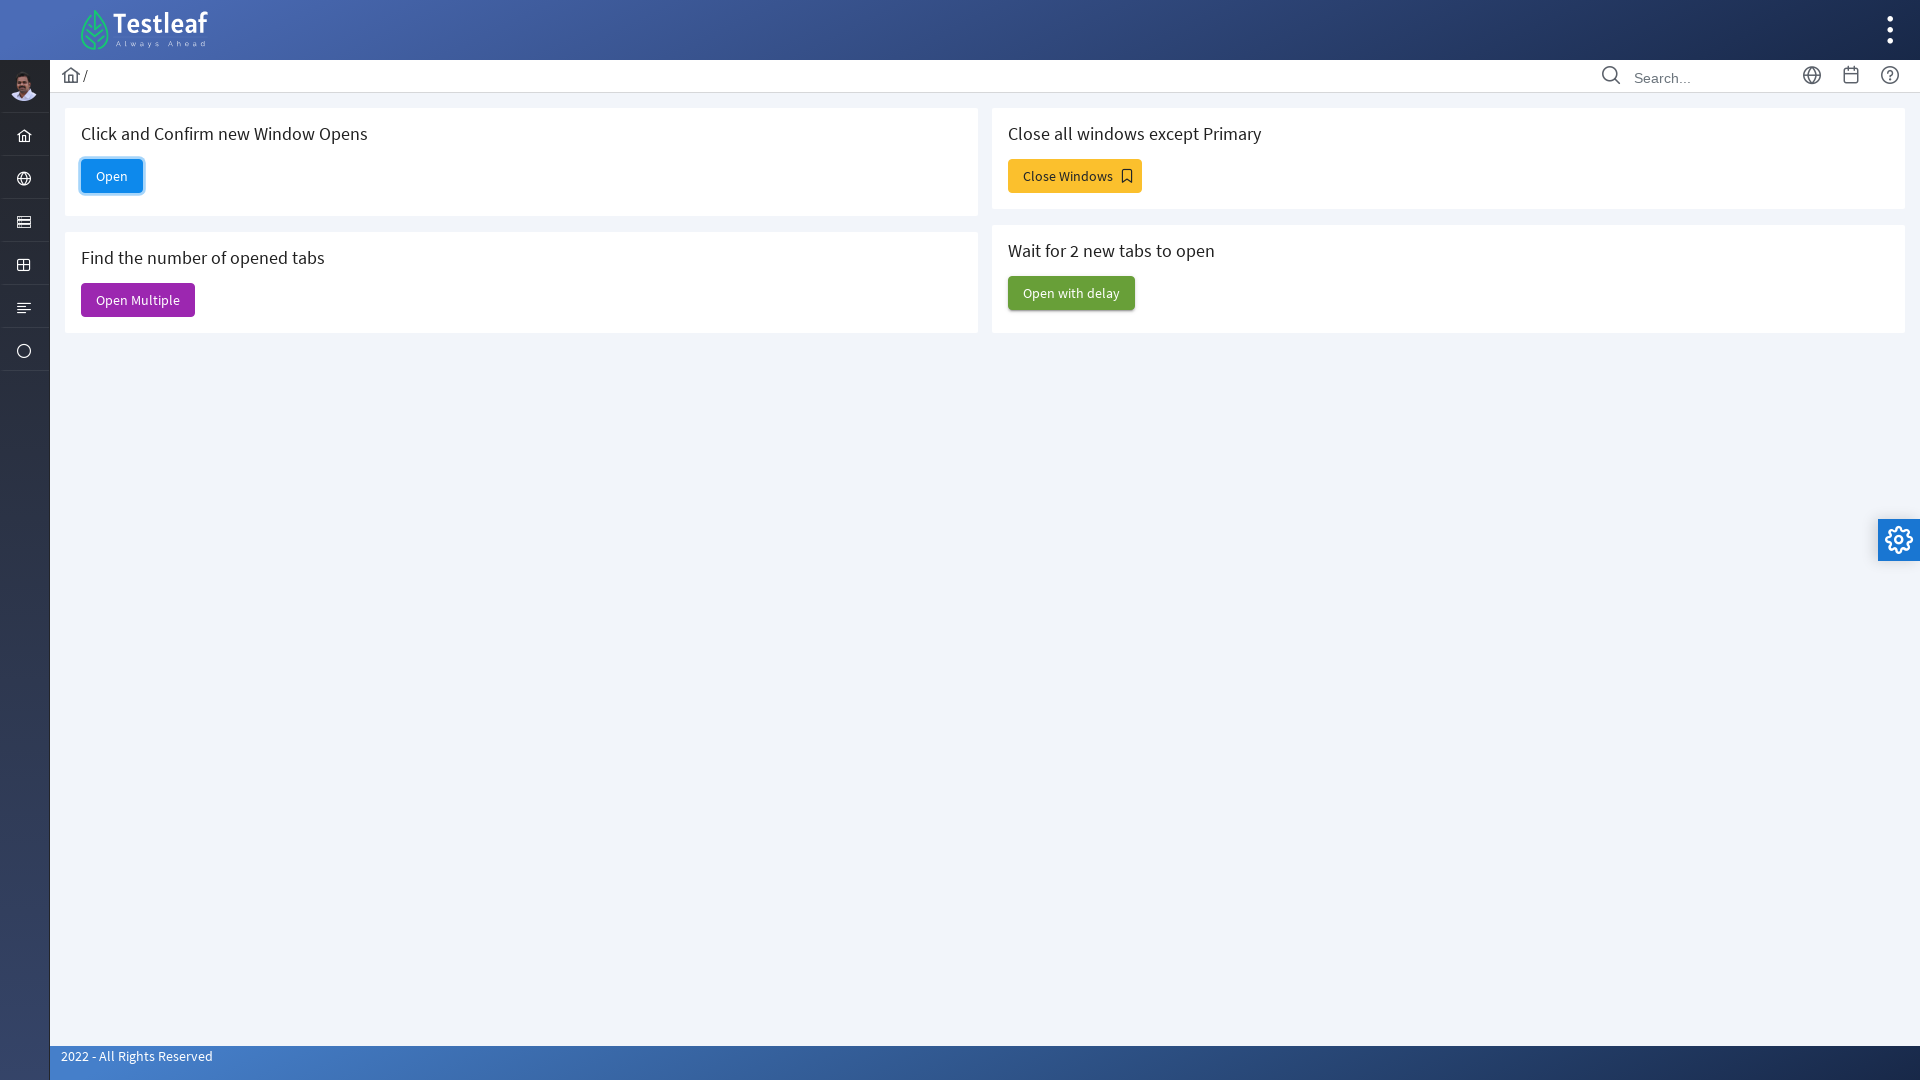

Closed new window
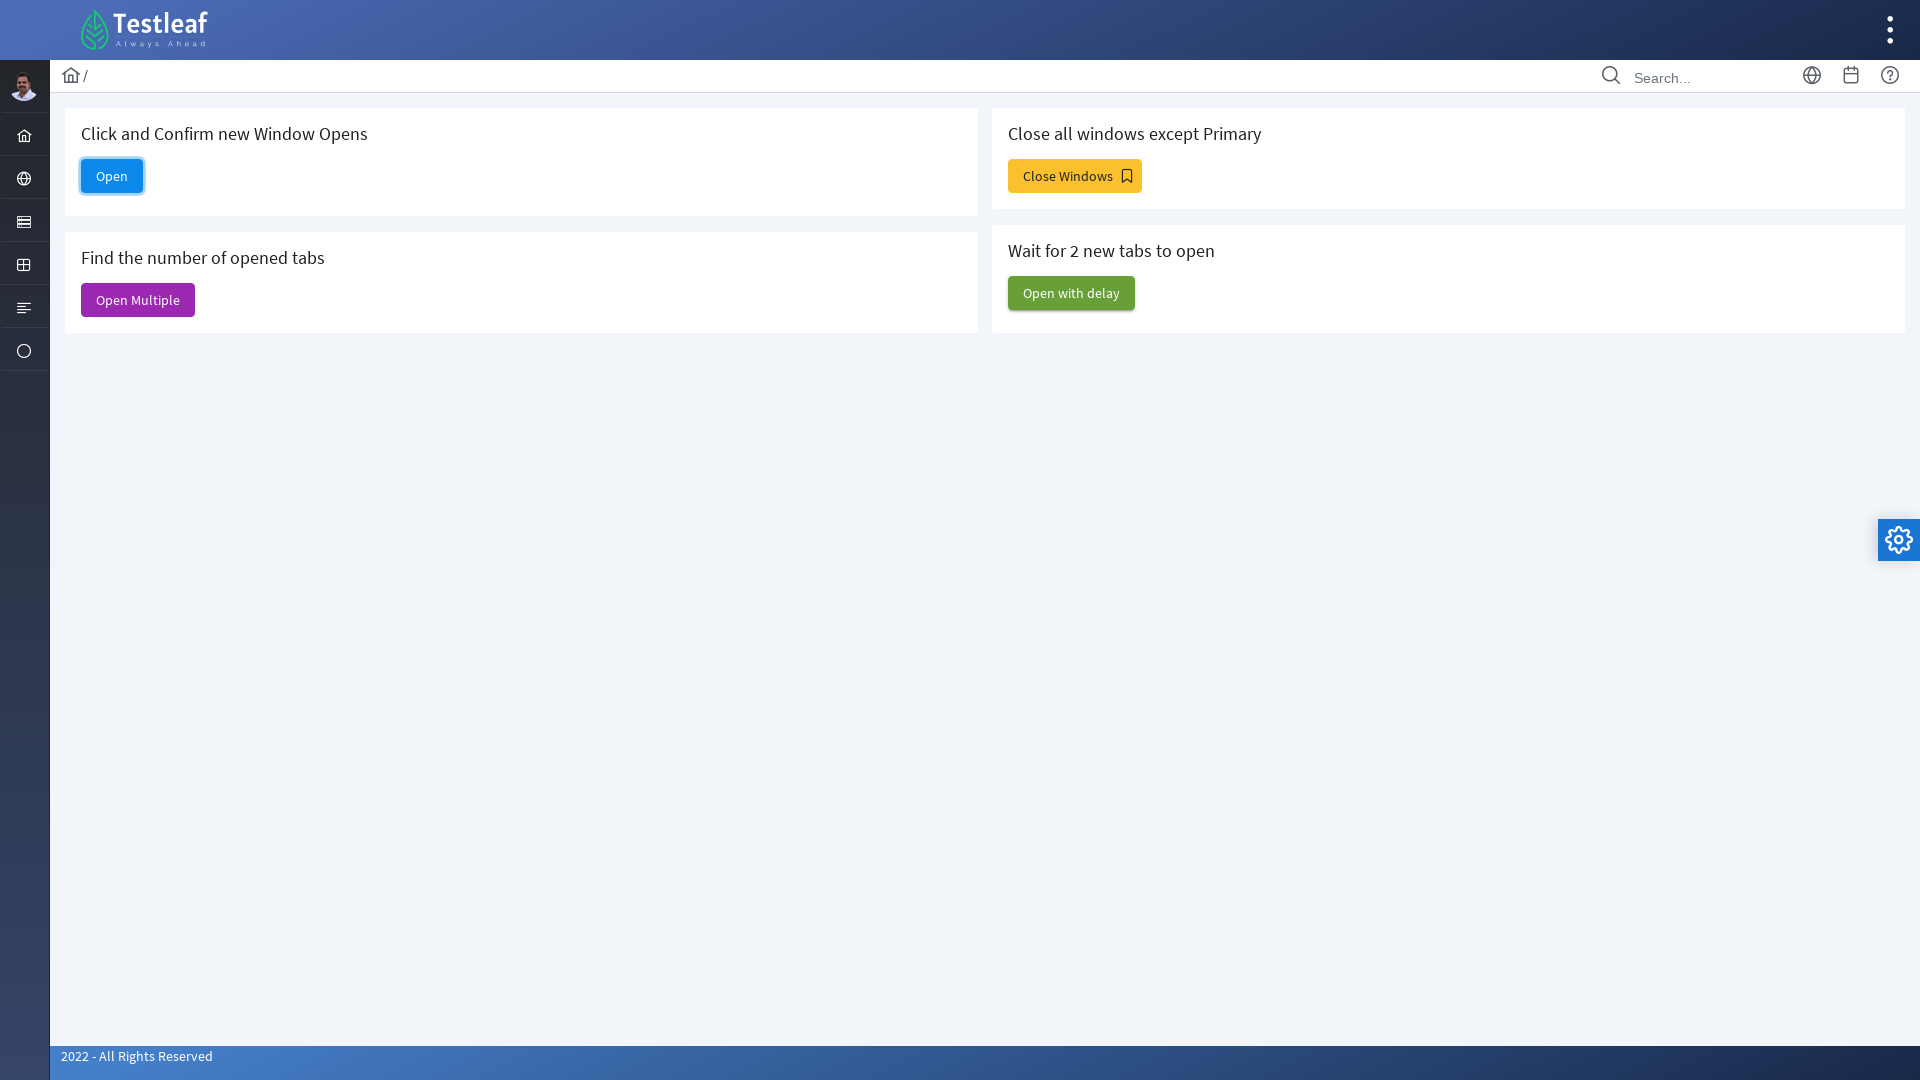

Clicked button to open multiple windows at (138, 300) on xpath=//*[@id='j_idt88:j_idt91']/span
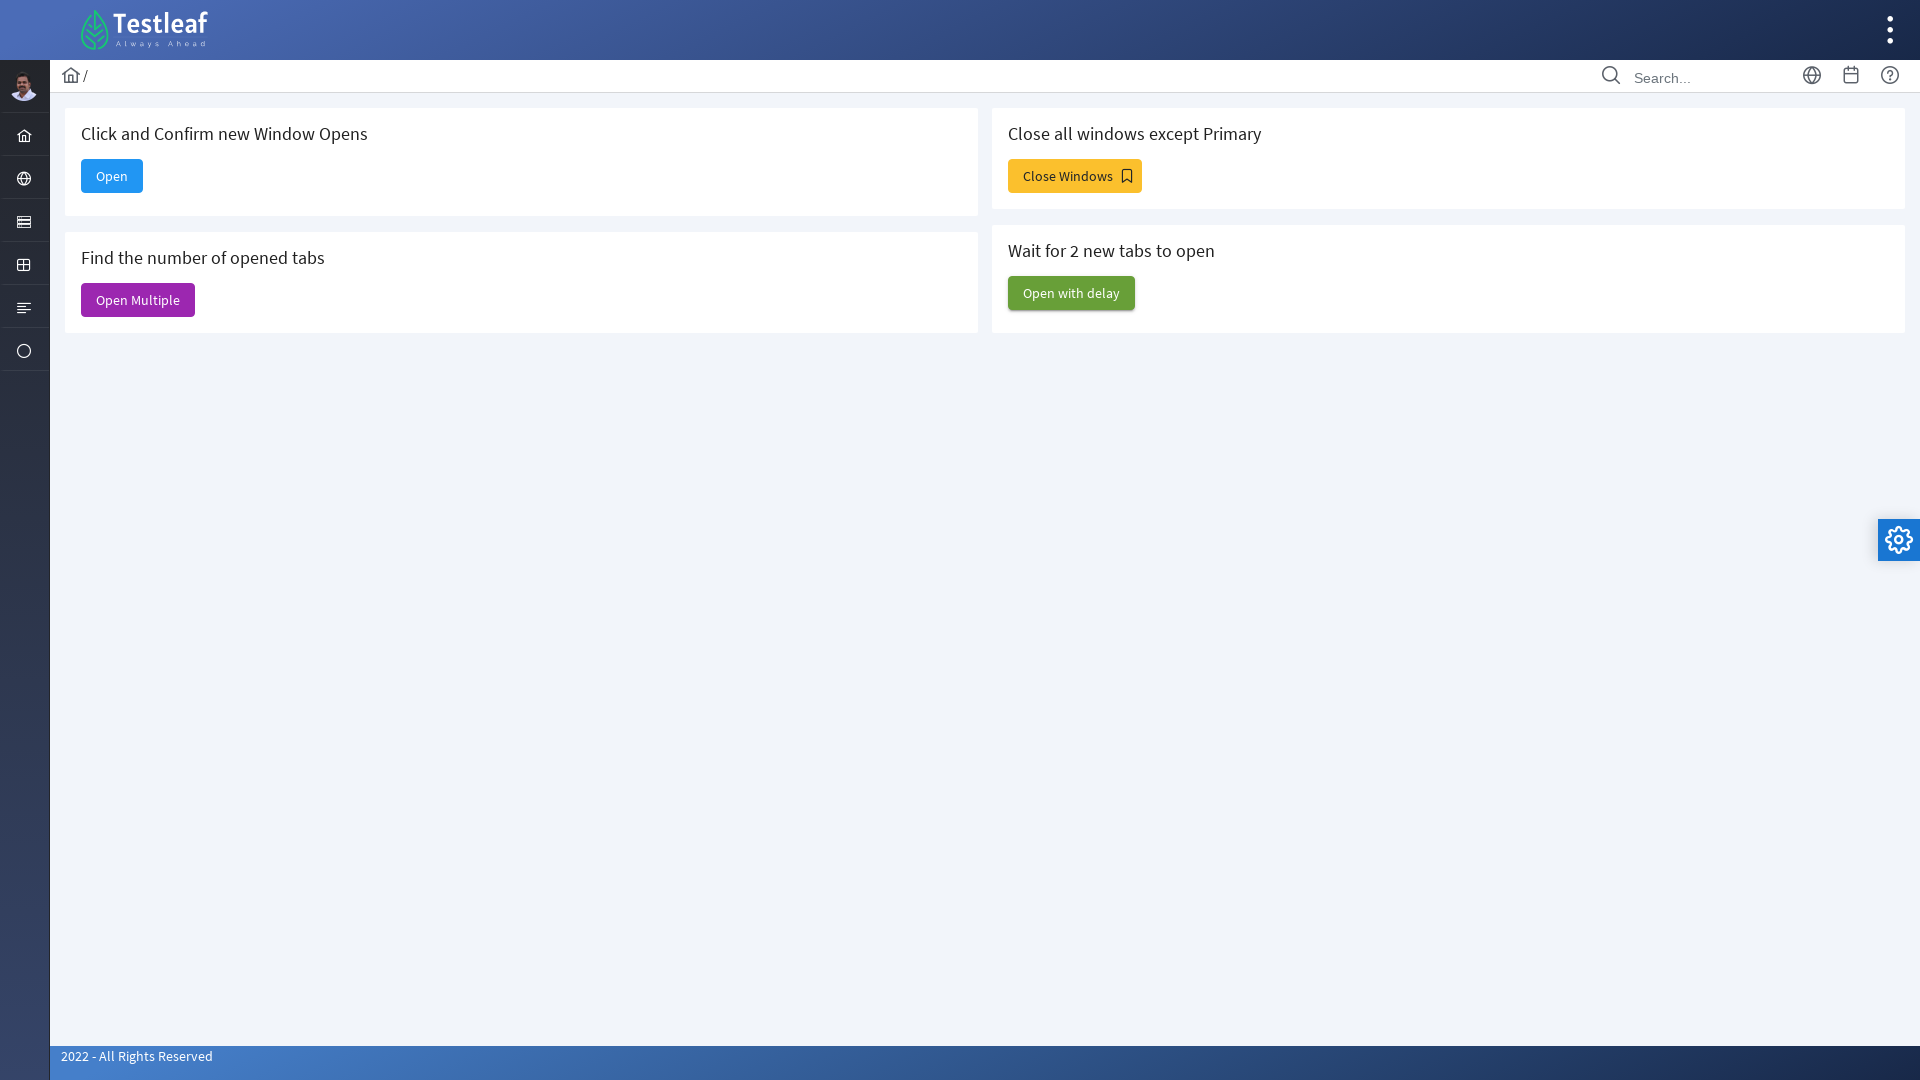

Counted 6 open windows
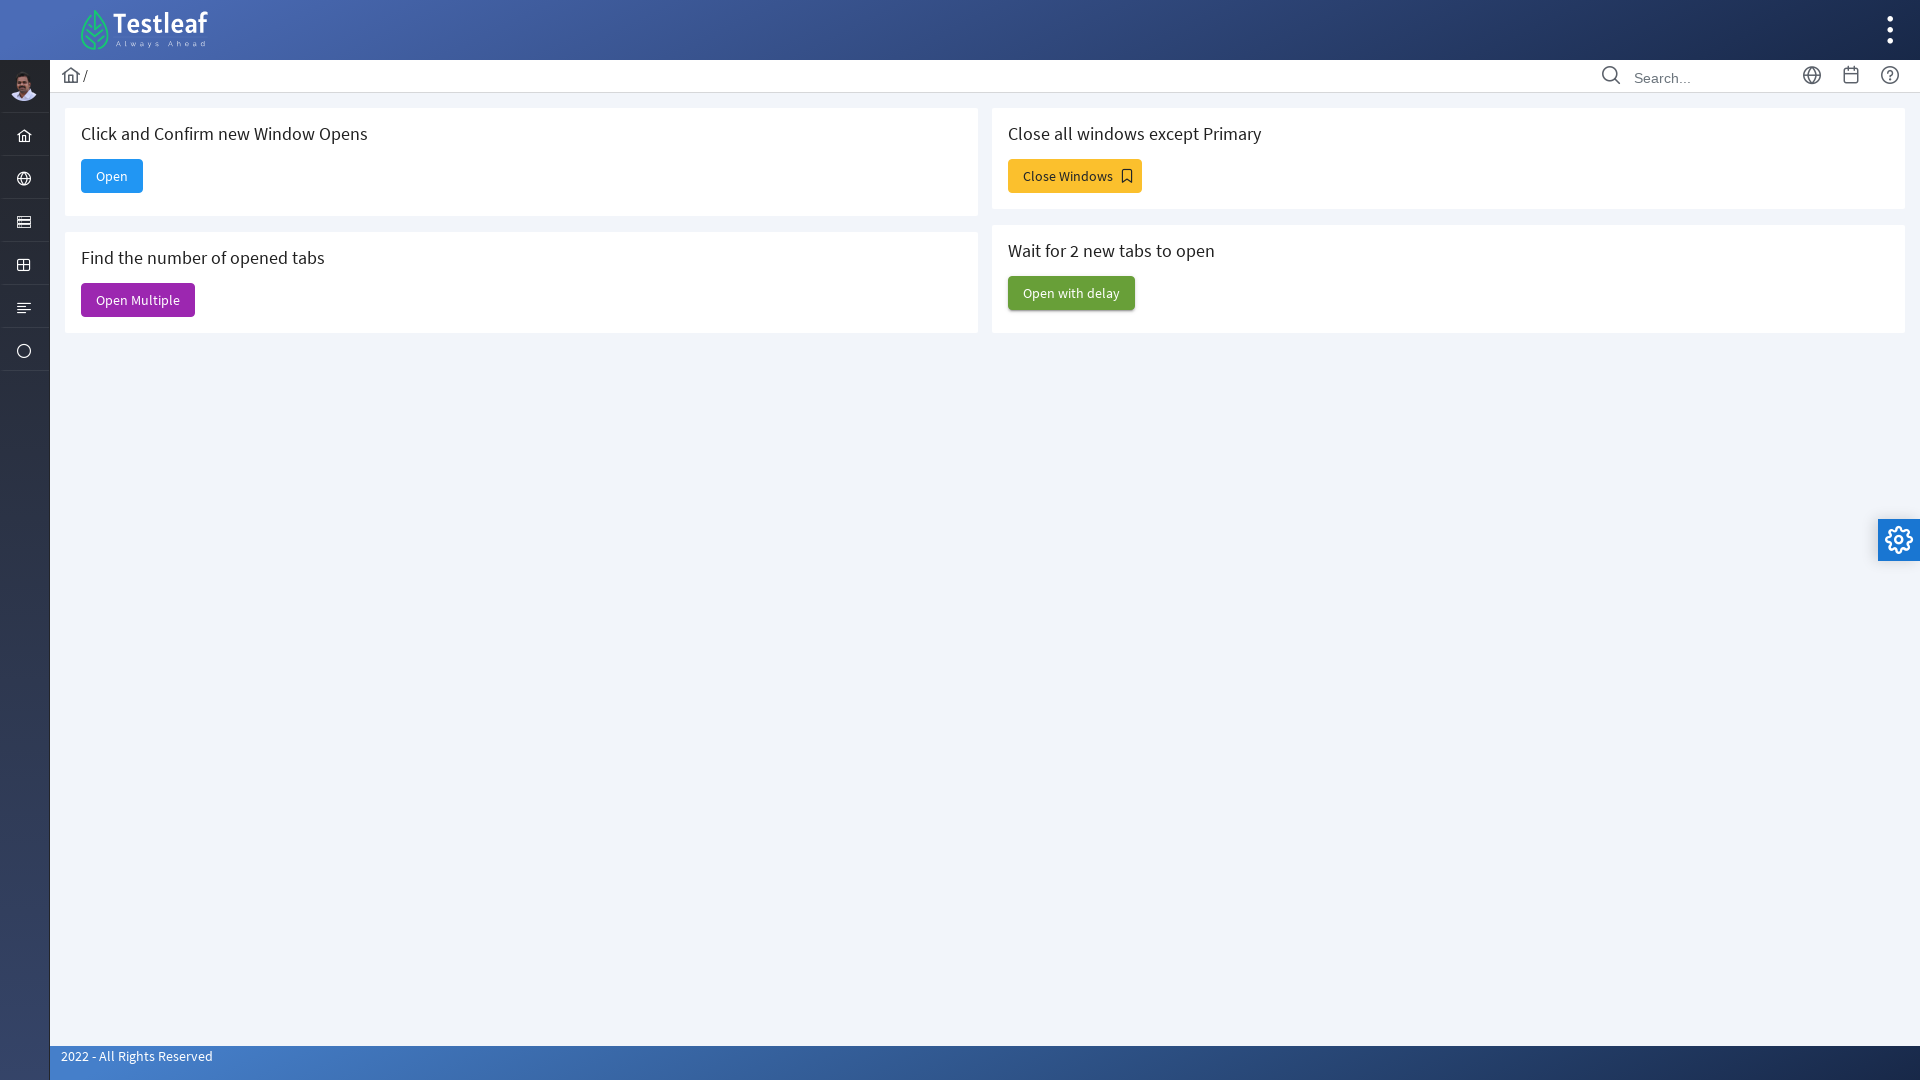

Clicked 'Don't close me' button at (1075, 176) on xpath=//*[@id='j_idt88:j_idt93']/span[2]
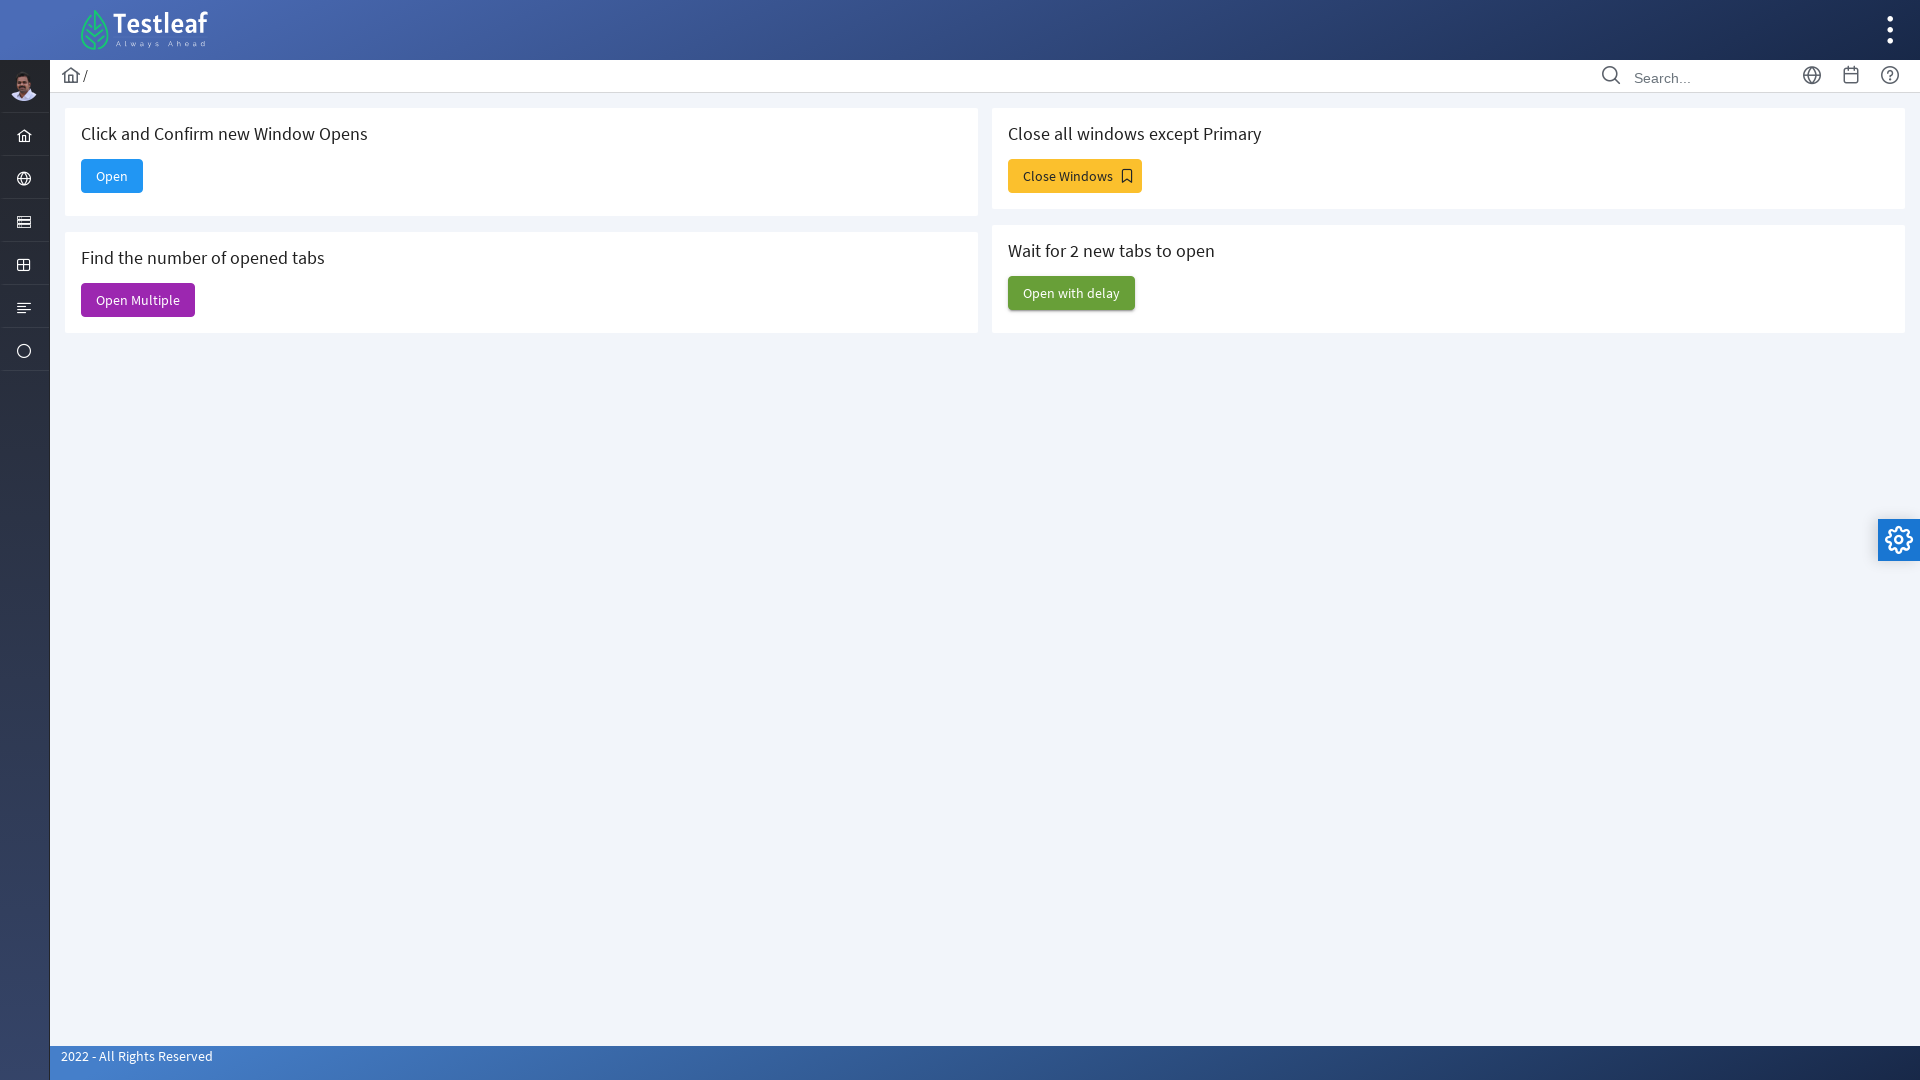

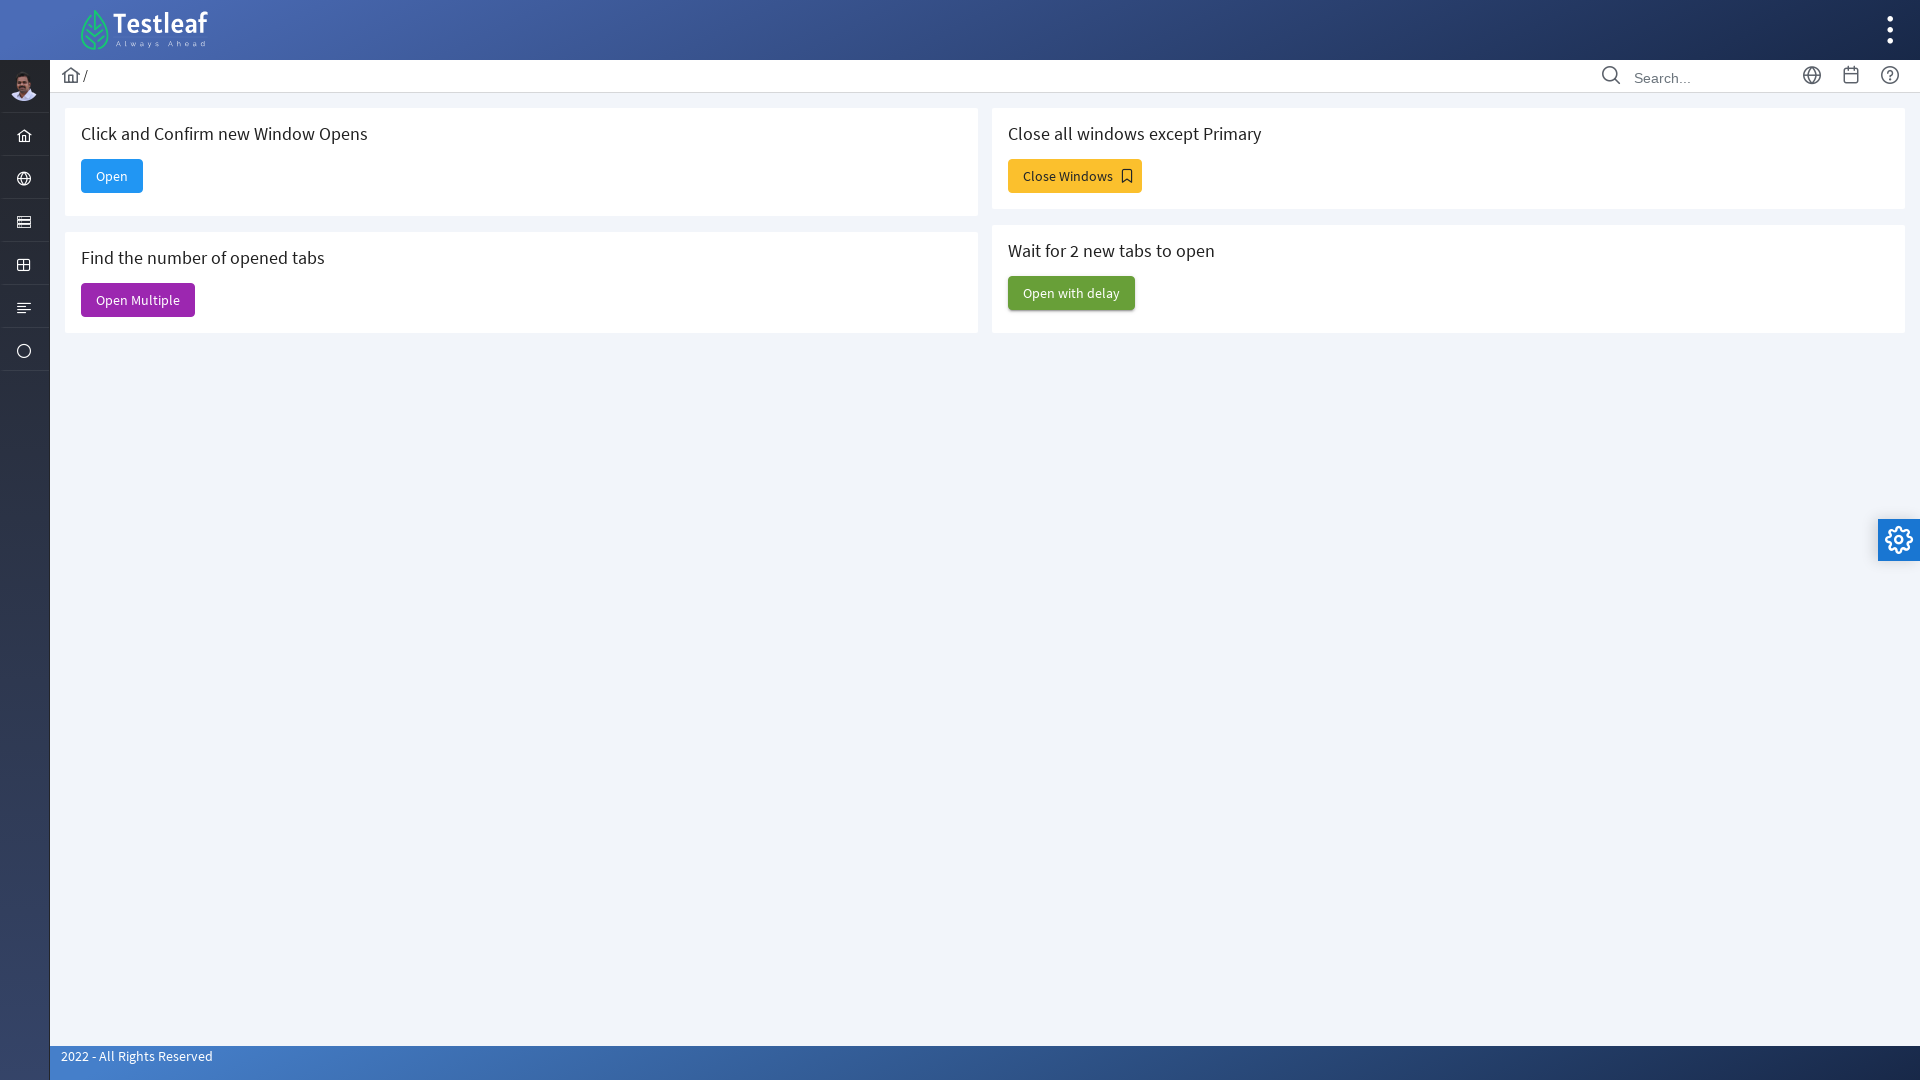